Tests handling of a JavaScript confirm dialog by clicking a button to trigger it, verifying the text, and dismissing it

Starting URL: https://bonigarcia.dev/selenium-webdriver-java/dialog-boxes.html

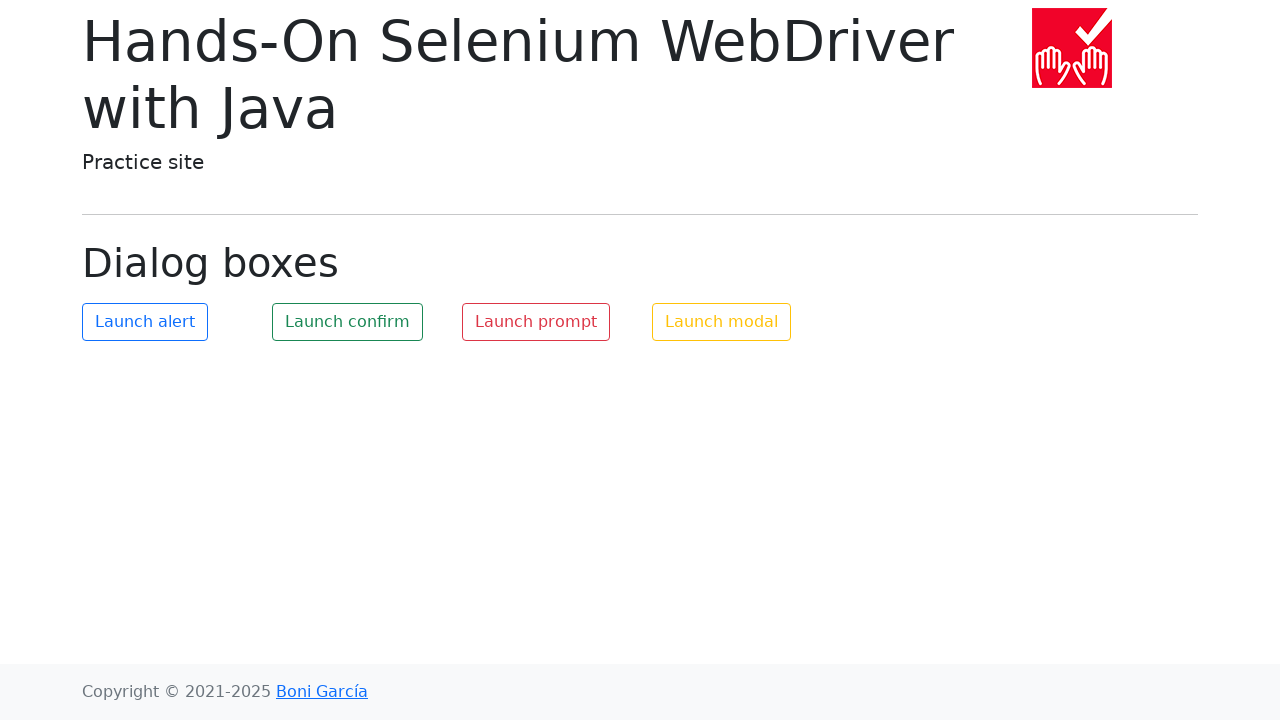

Navigated to dialog boxes test page
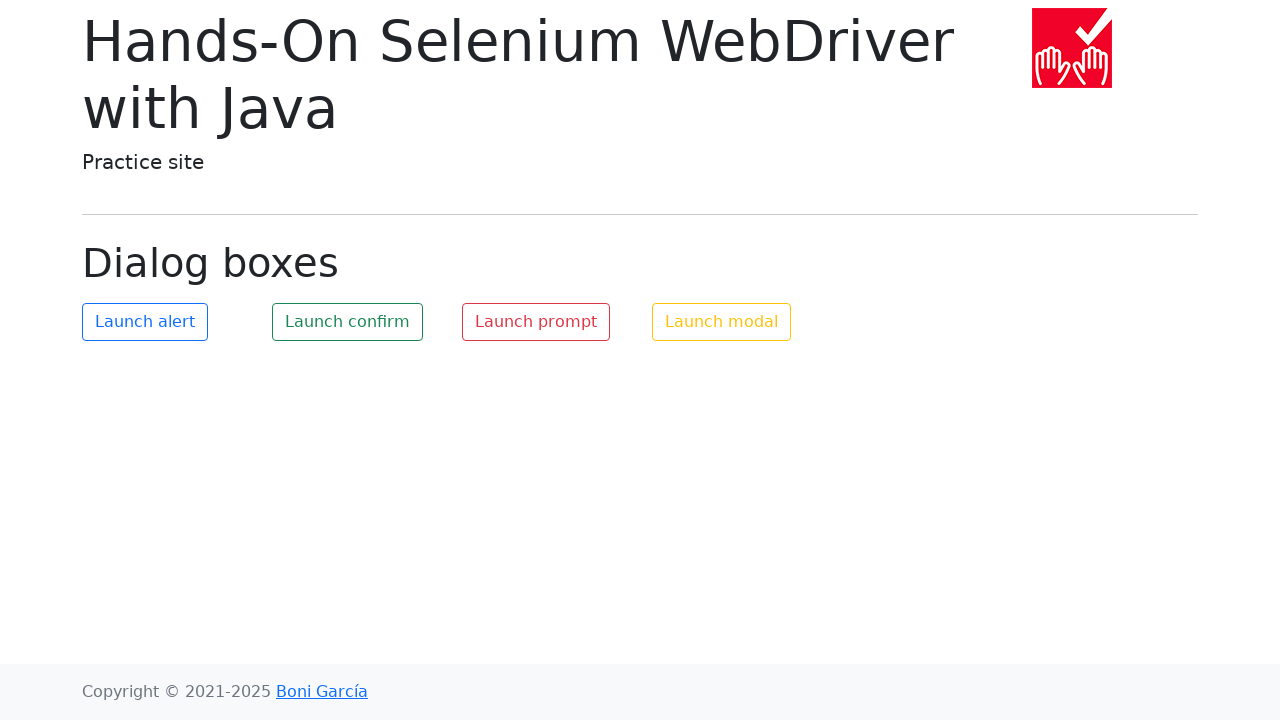

Clicked button to trigger confirm dialog at (348, 322) on #my-confirm
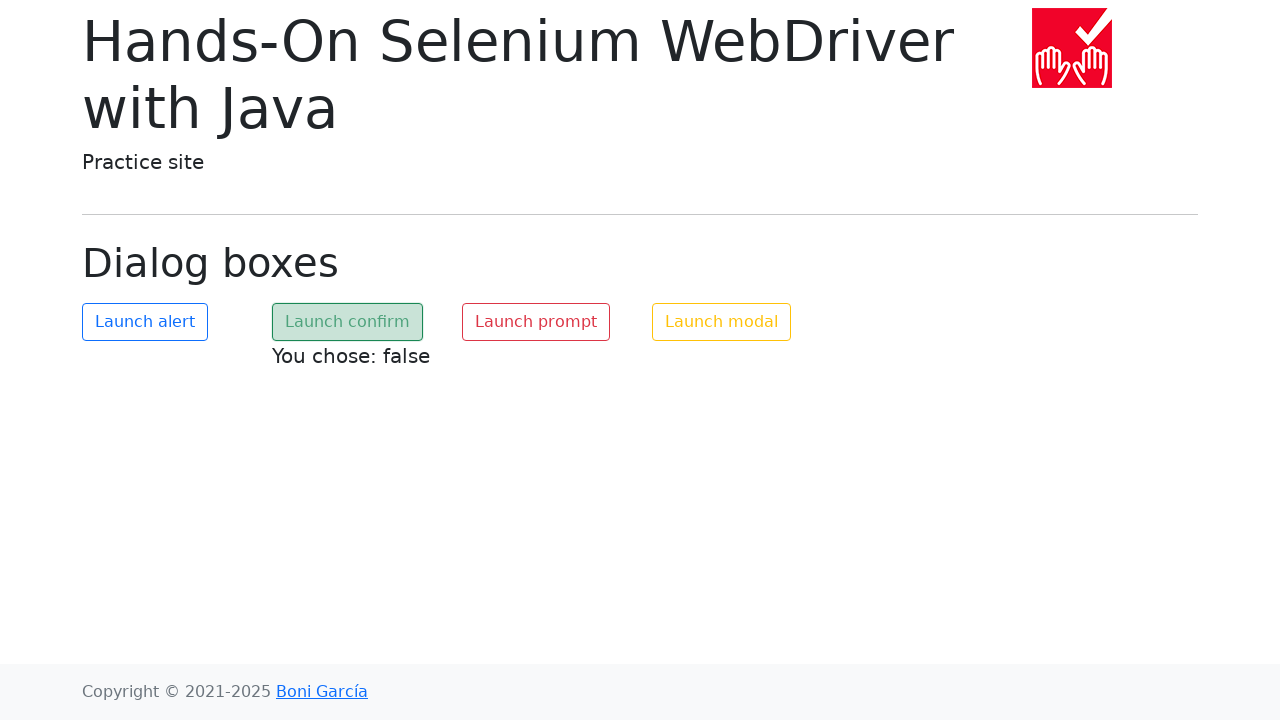

Set up dialog handler to dismiss confirm dialog
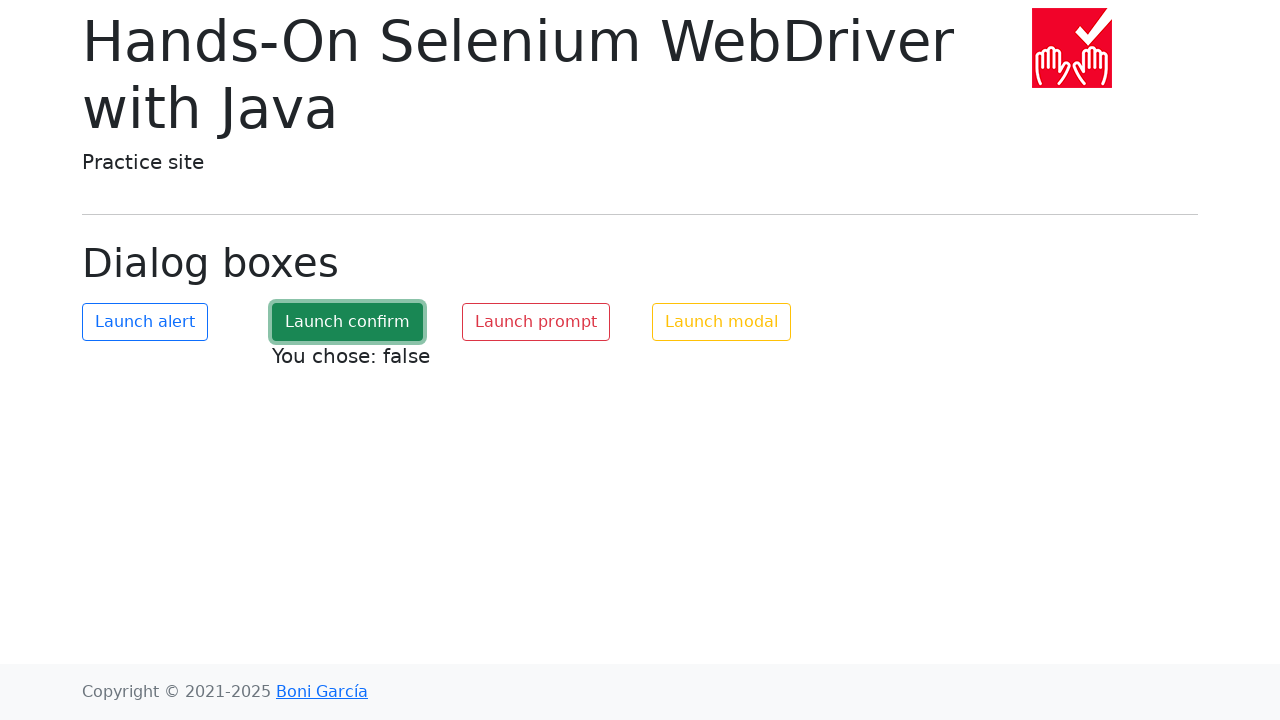

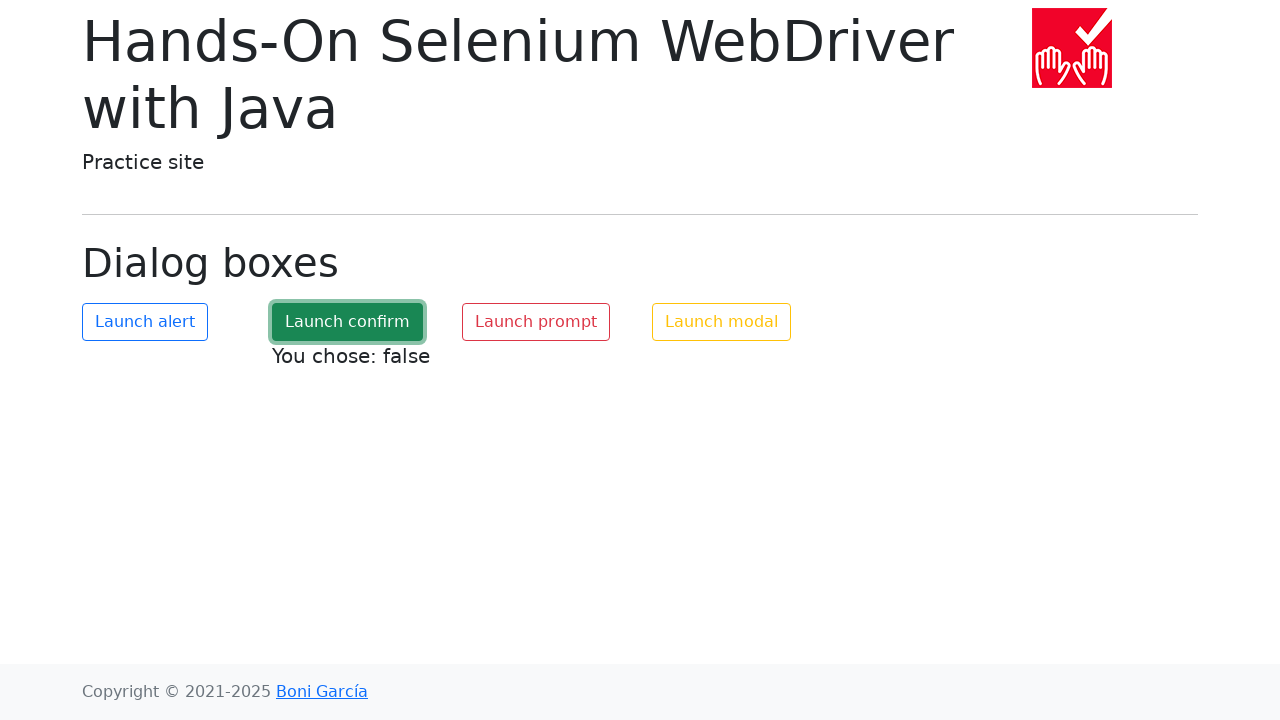